Tests an explicit wait scenario by waiting for a price element to show "$100", then clicking a book button, reading an input value, calculating a mathematical result, and submitting the answer in a form.

Starting URL: http://suninjuly.github.io/explicit_wait2.html

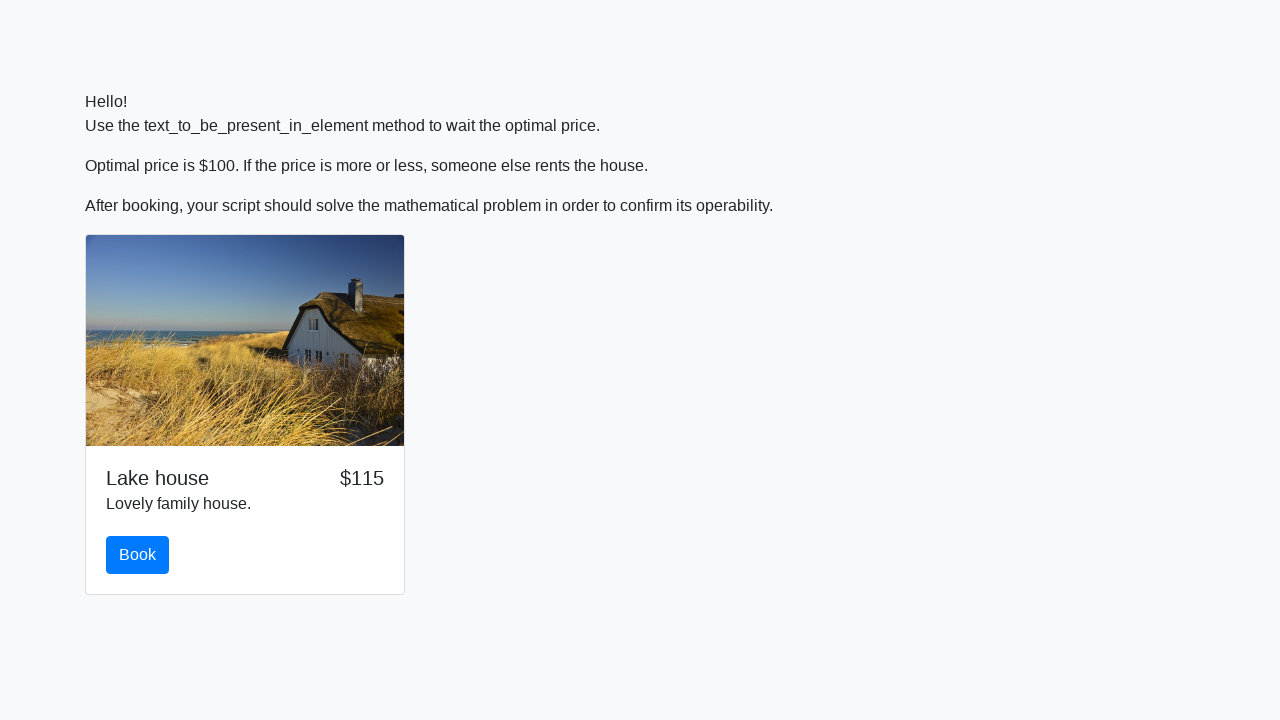

Scrolled down 200 pixels to see content
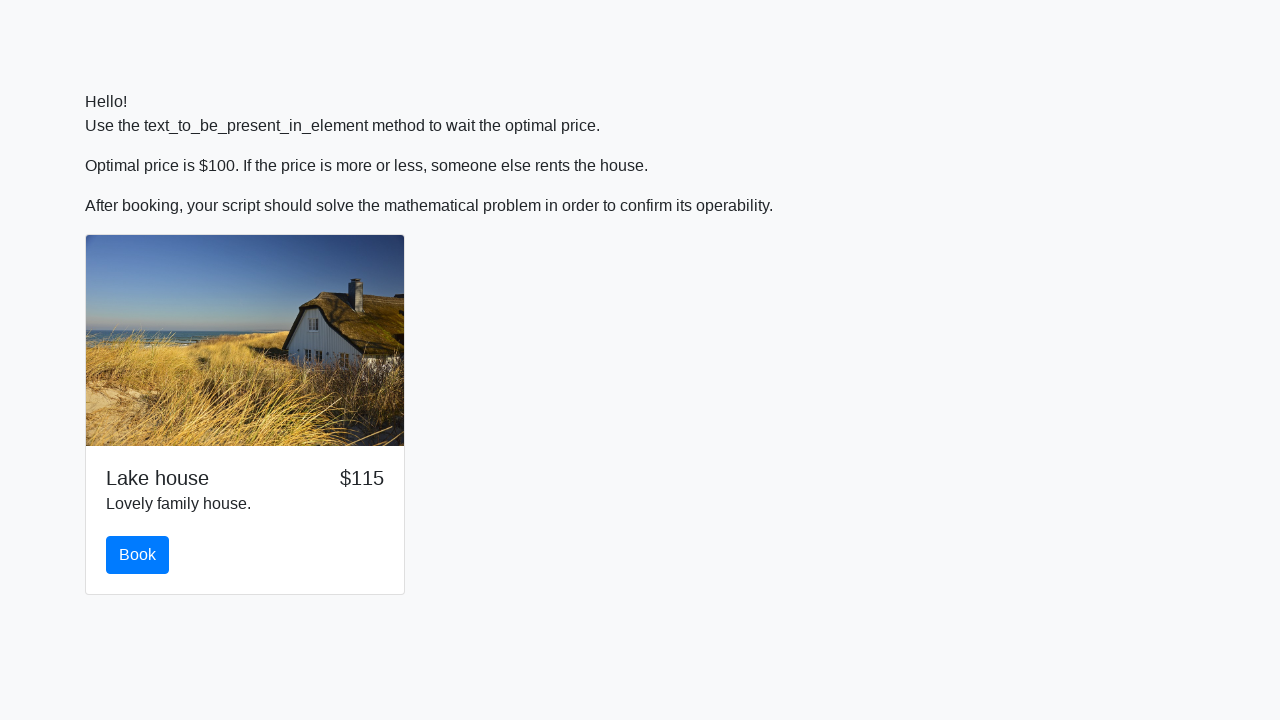

Waited for price element to show $100
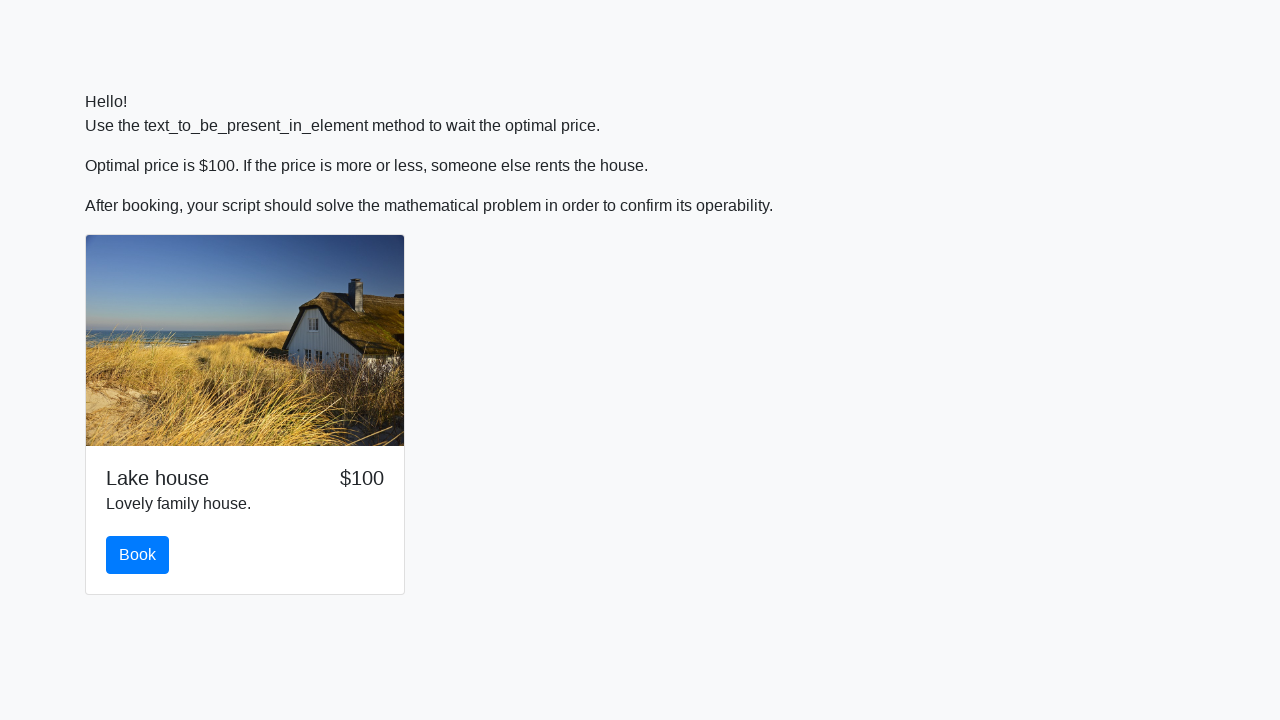

Clicked the book button at (138, 555) on #book
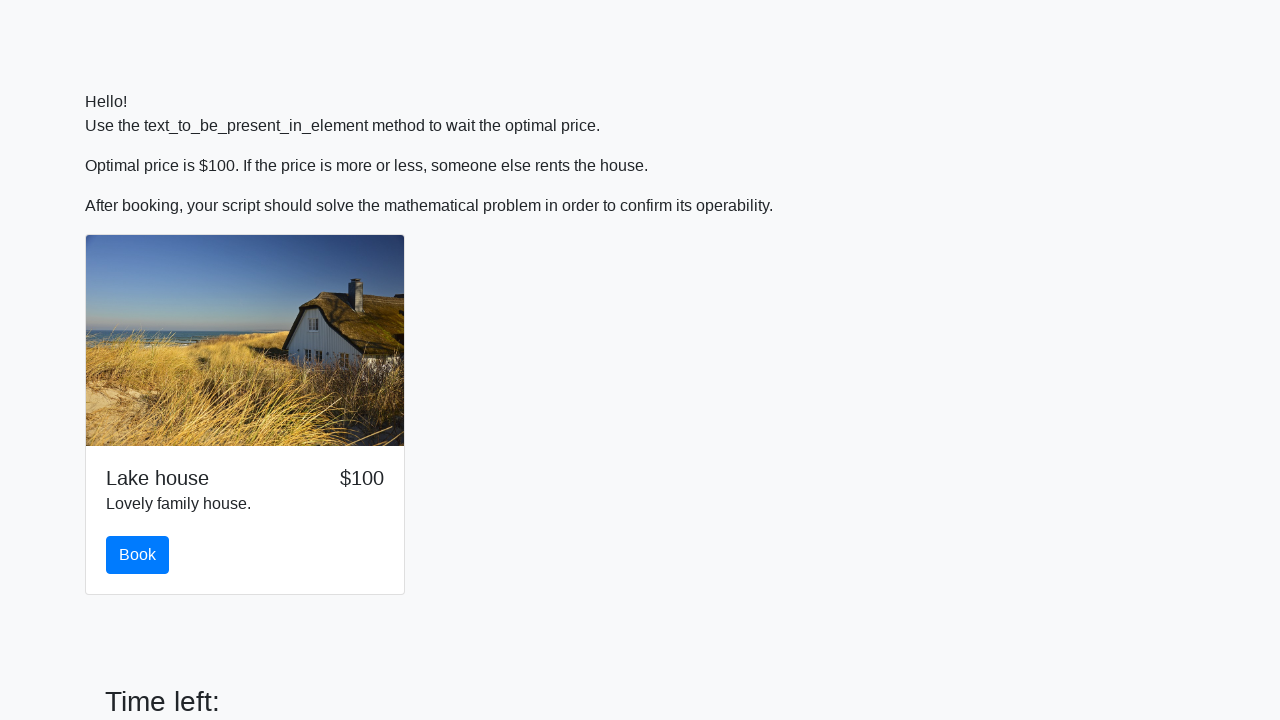

Scrolled down another 200 pixels
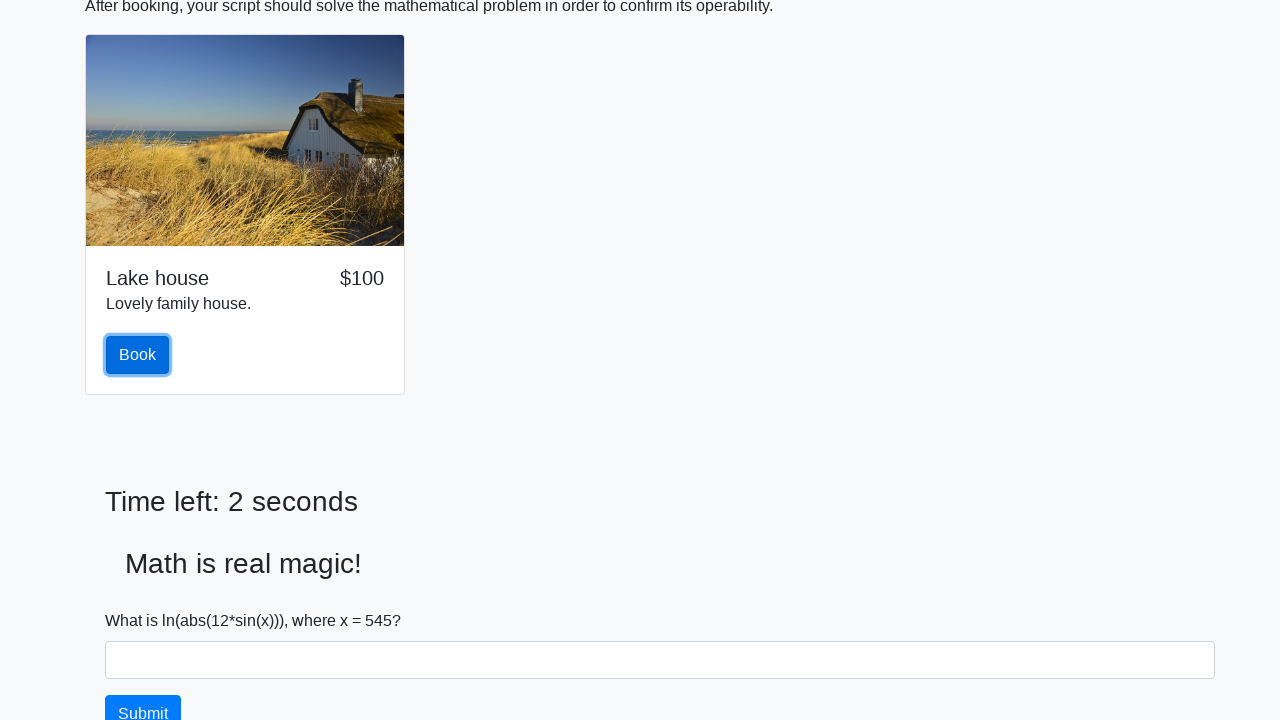

Retrieved input value: 545
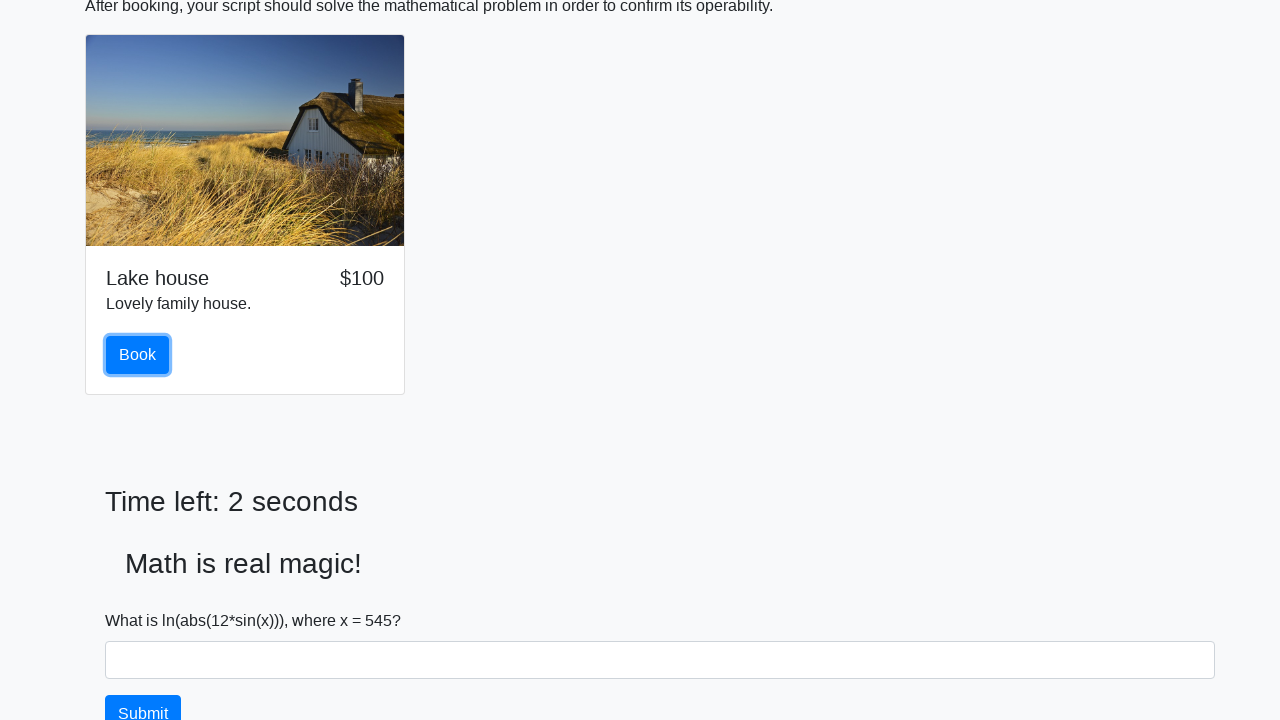

Calculated answer using formula: 2.482705506052213
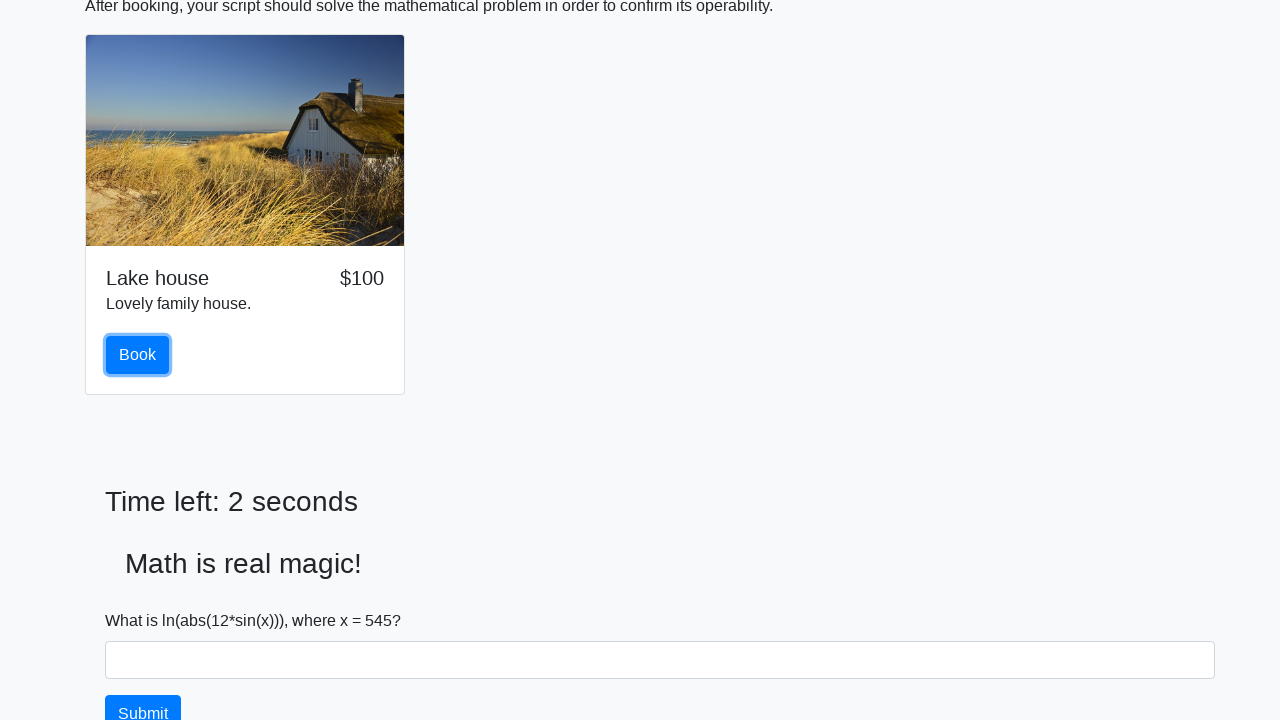

Filled answer field with calculated value on #answer
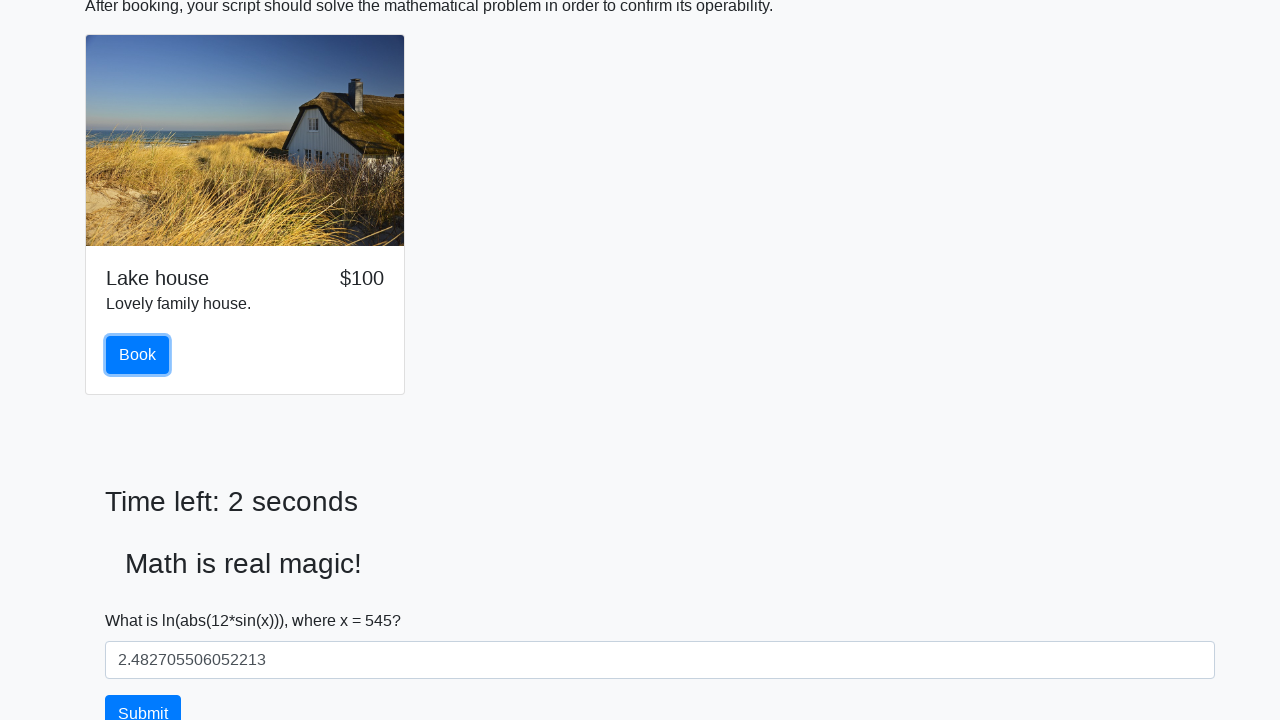

Clicked the solve button to submit answer at (143, 701) on #solve
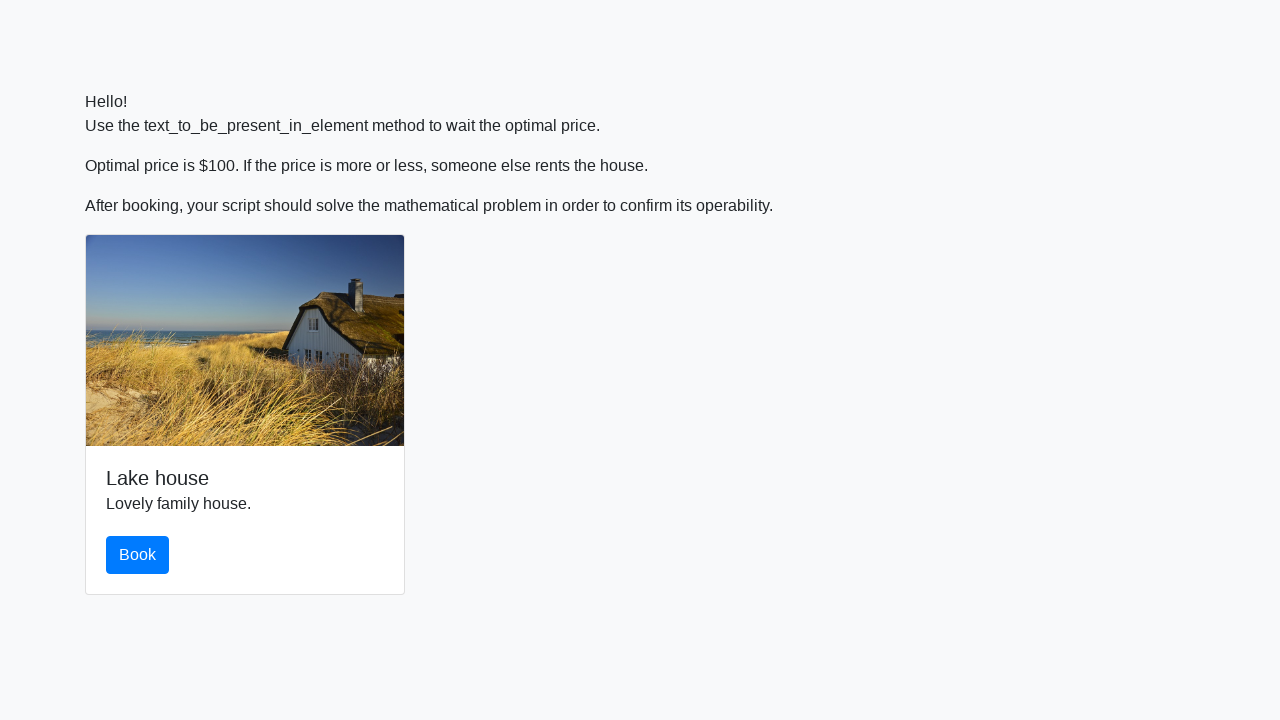

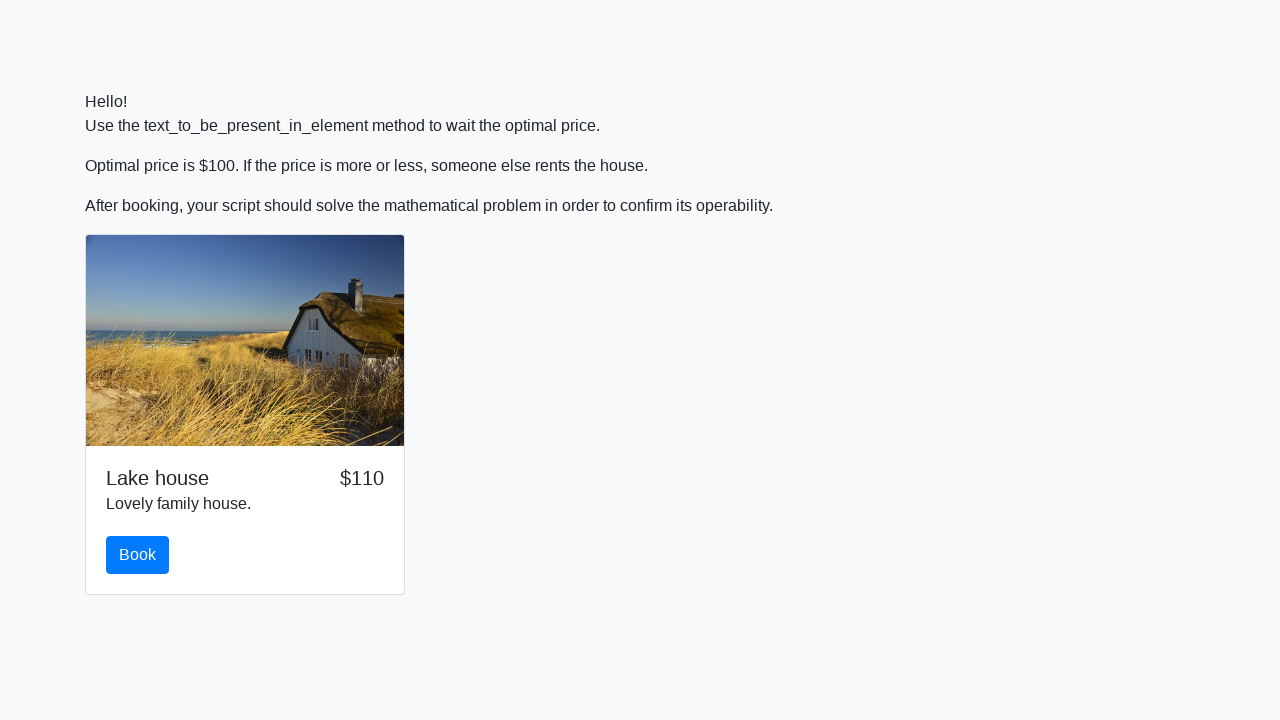